Tests drag and drop action by dragging element from source to target on a drag-and-drop demo page

Starting URL: https://crossbrowsertesting.github.io/drag-and-drop

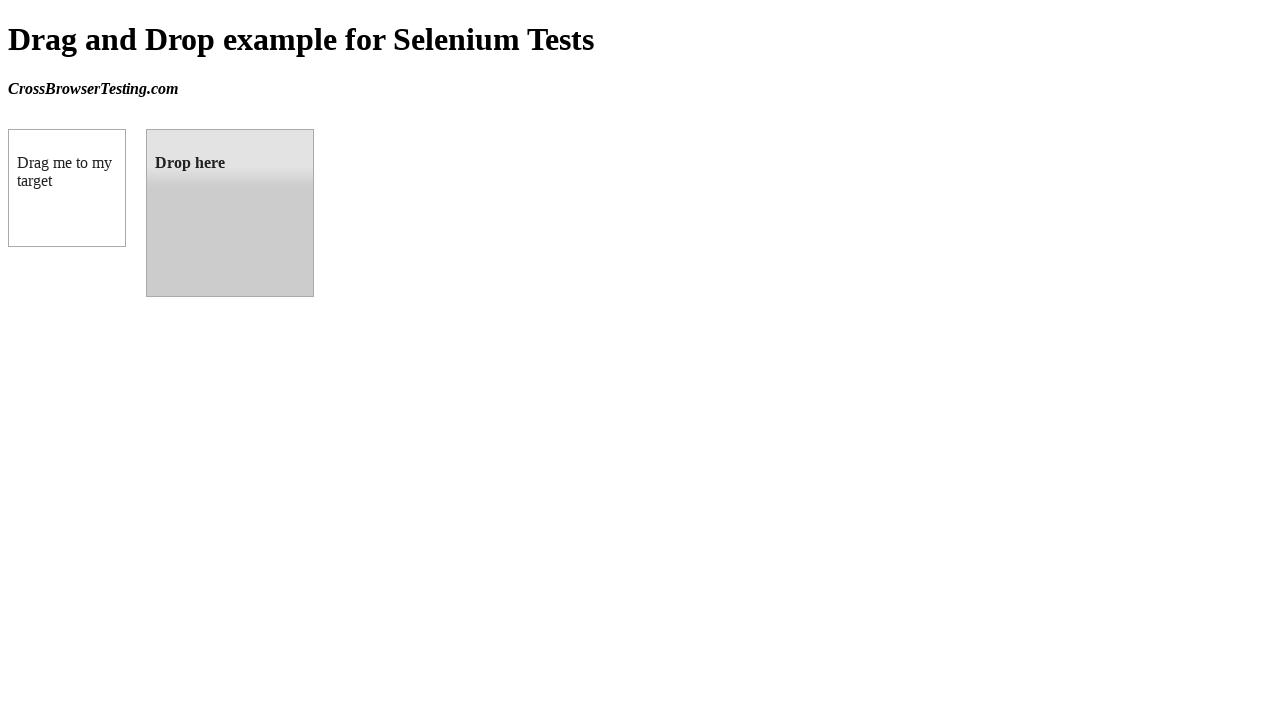

Navigated to drag-and-drop demo page
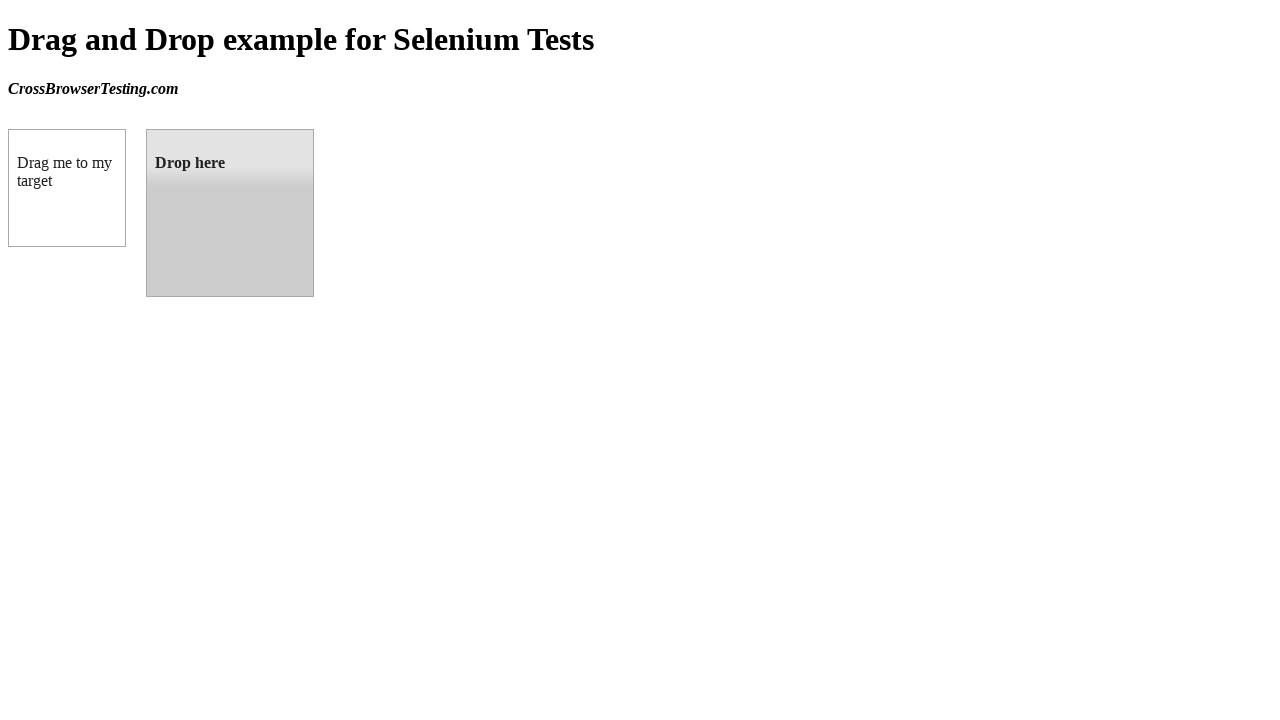

Located draggable source element
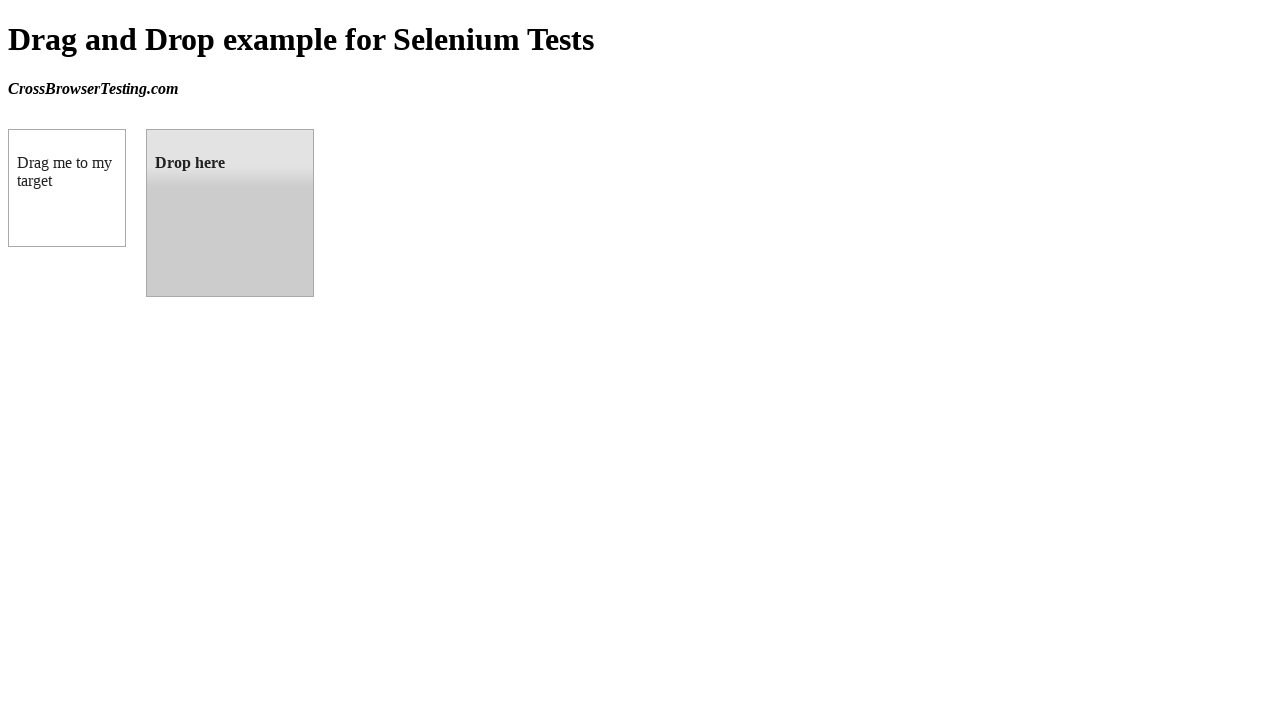

Located droppable target element
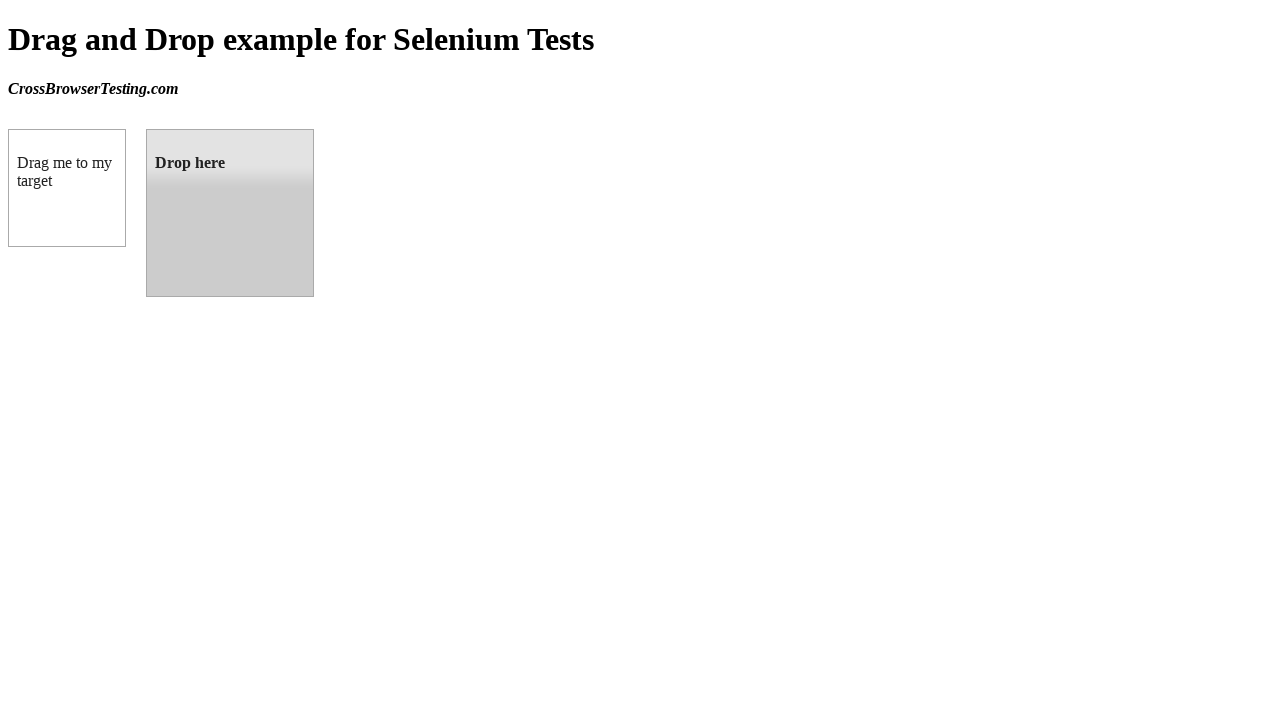

Dragged source element to target element at (230, 213)
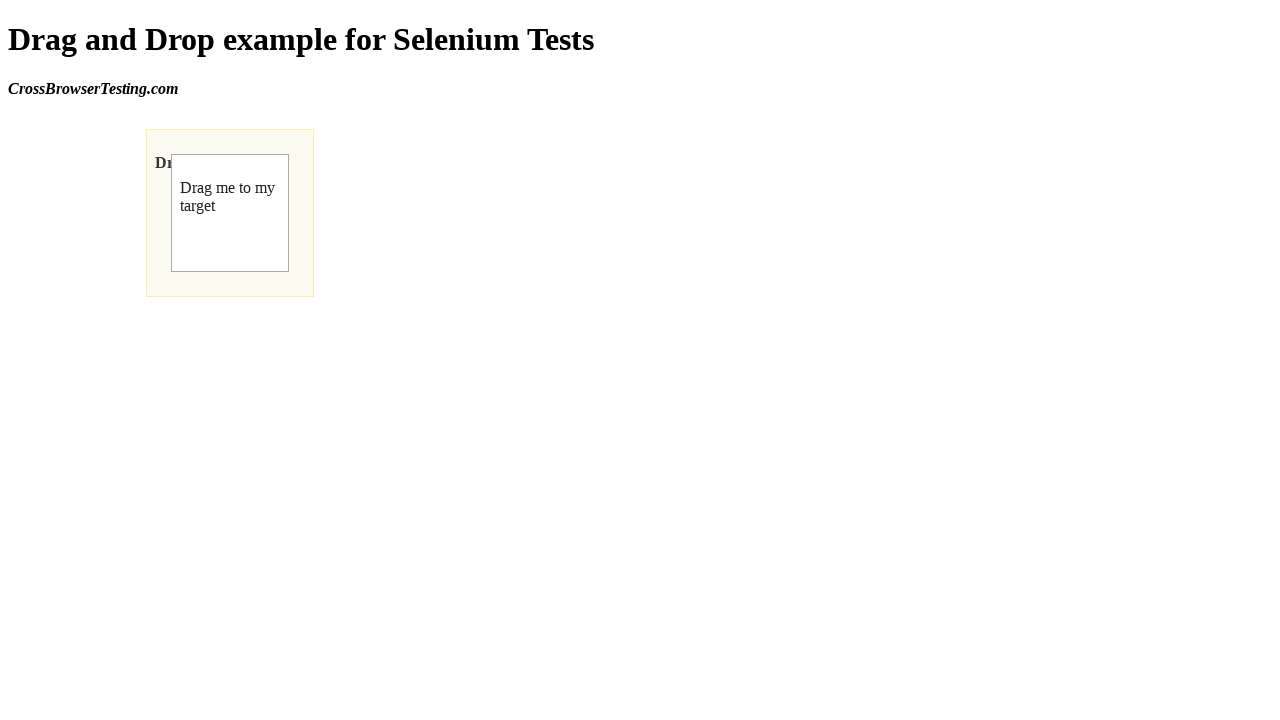

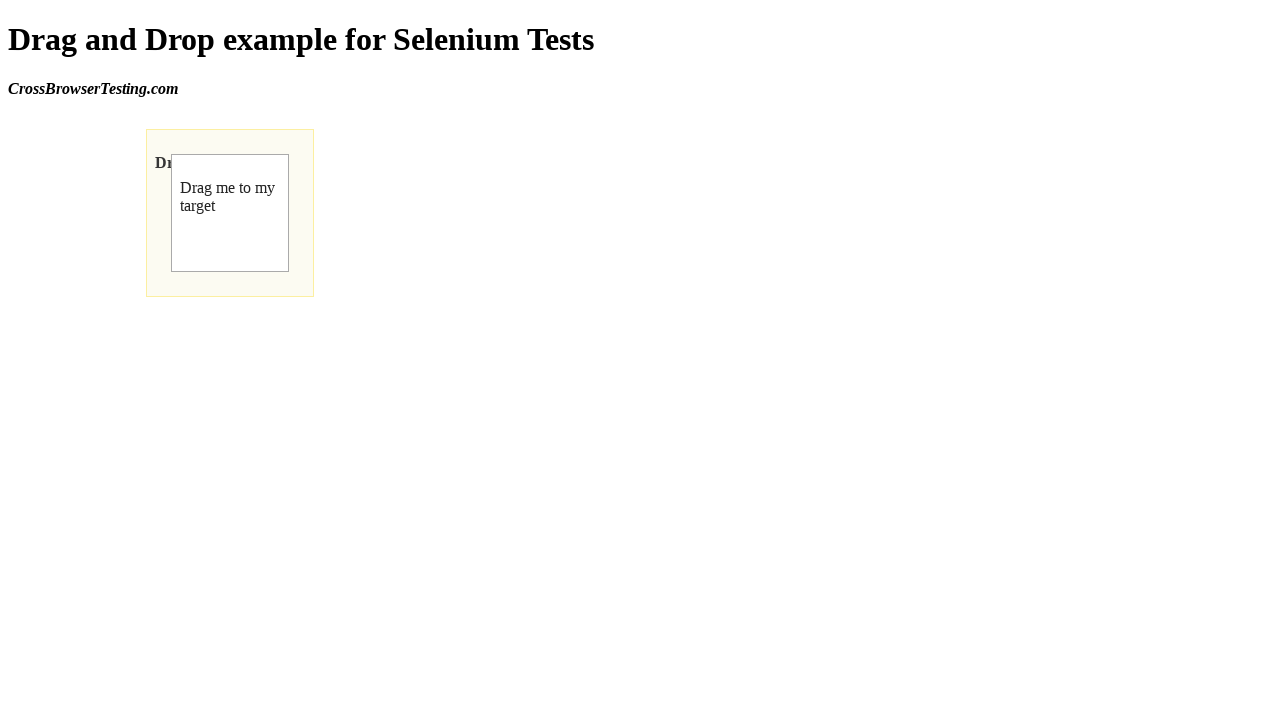